Tests the "Join as Specialist" functionality on famcare.app by verifying the button is displayed, clicking it to open a modal form, and filling in the name field.

Starting URL: https://famcare.app

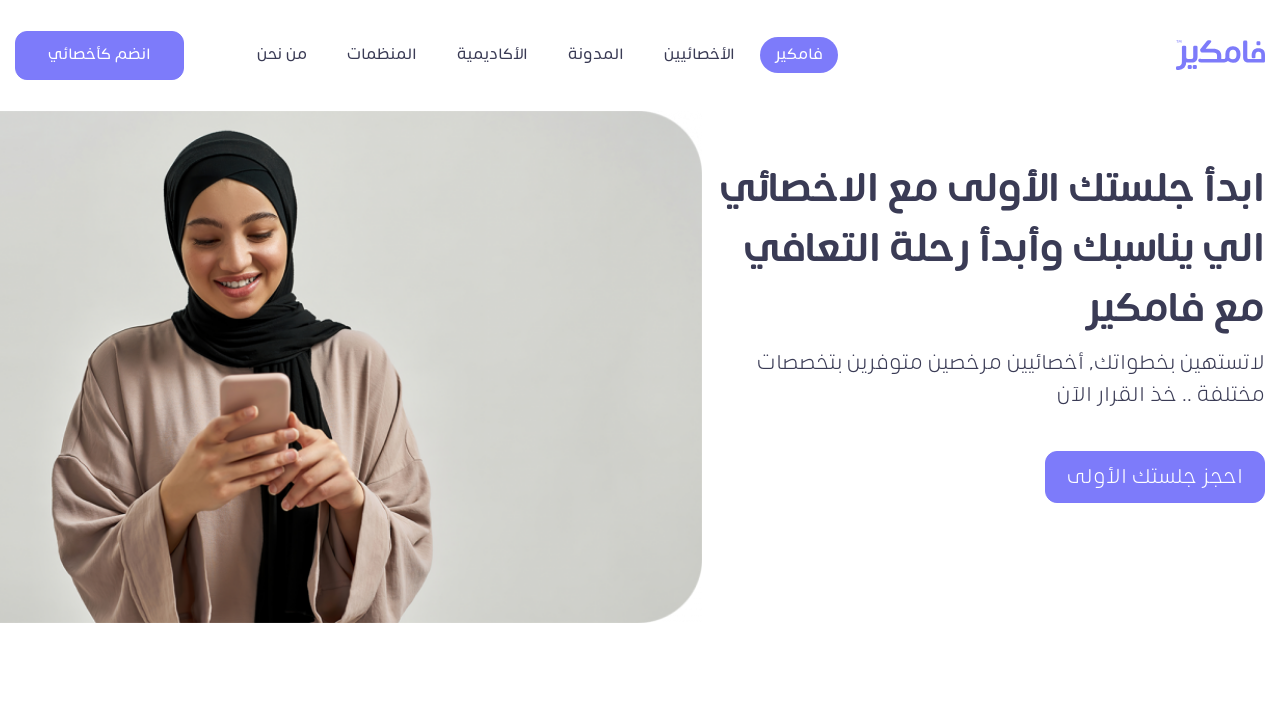

Join as Specialist button is visible on the page
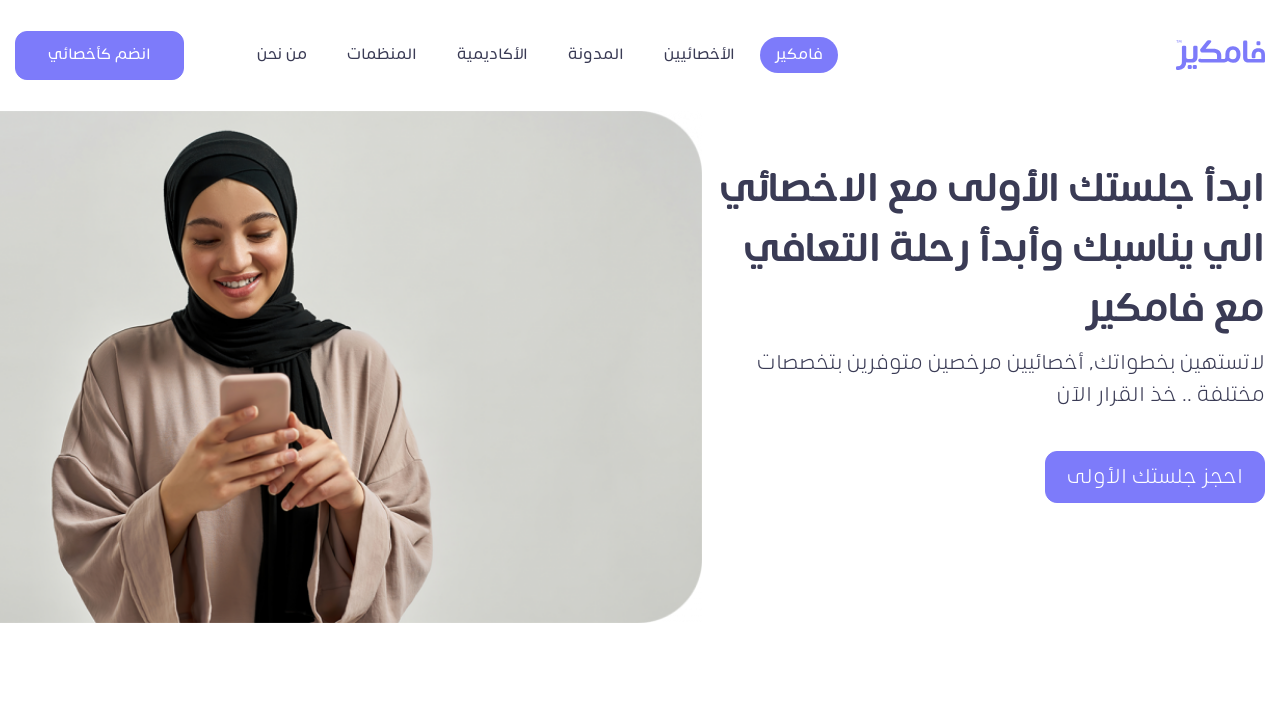

Clicked Join as Specialist button to open modal form at (100, 55) on button[data-target='#joinUsModal']
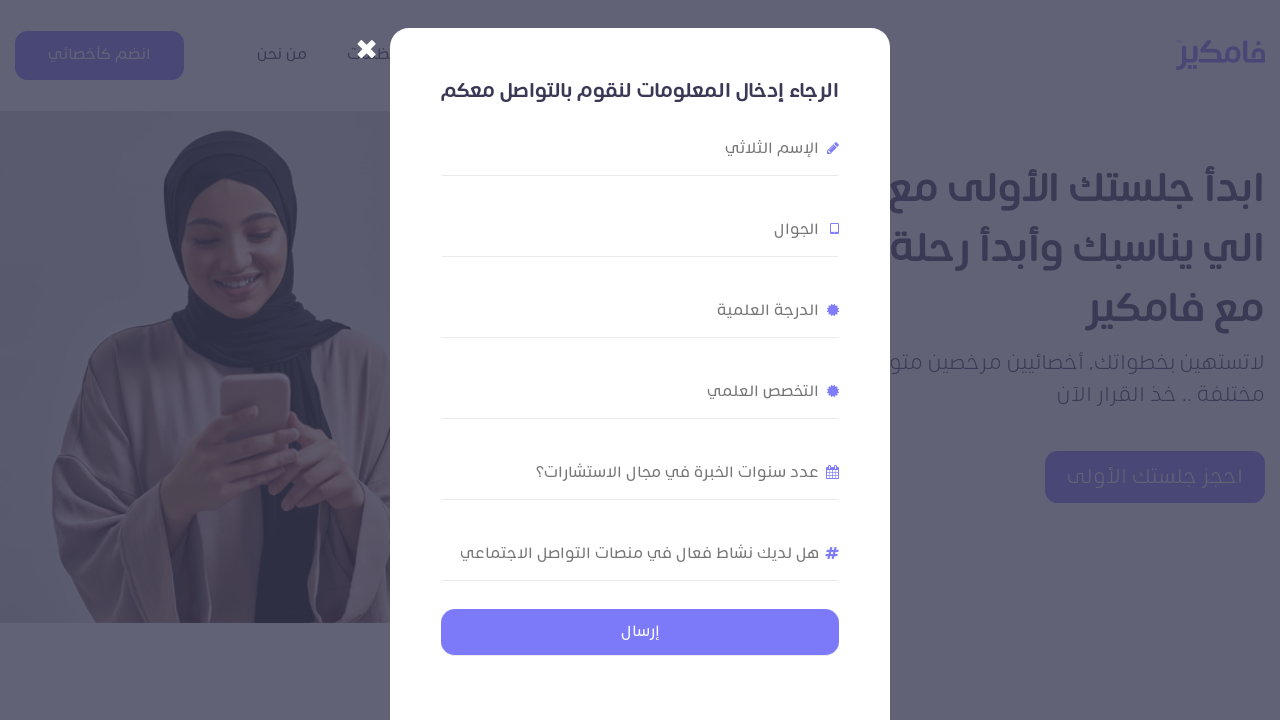

Modal form loaded and is visible
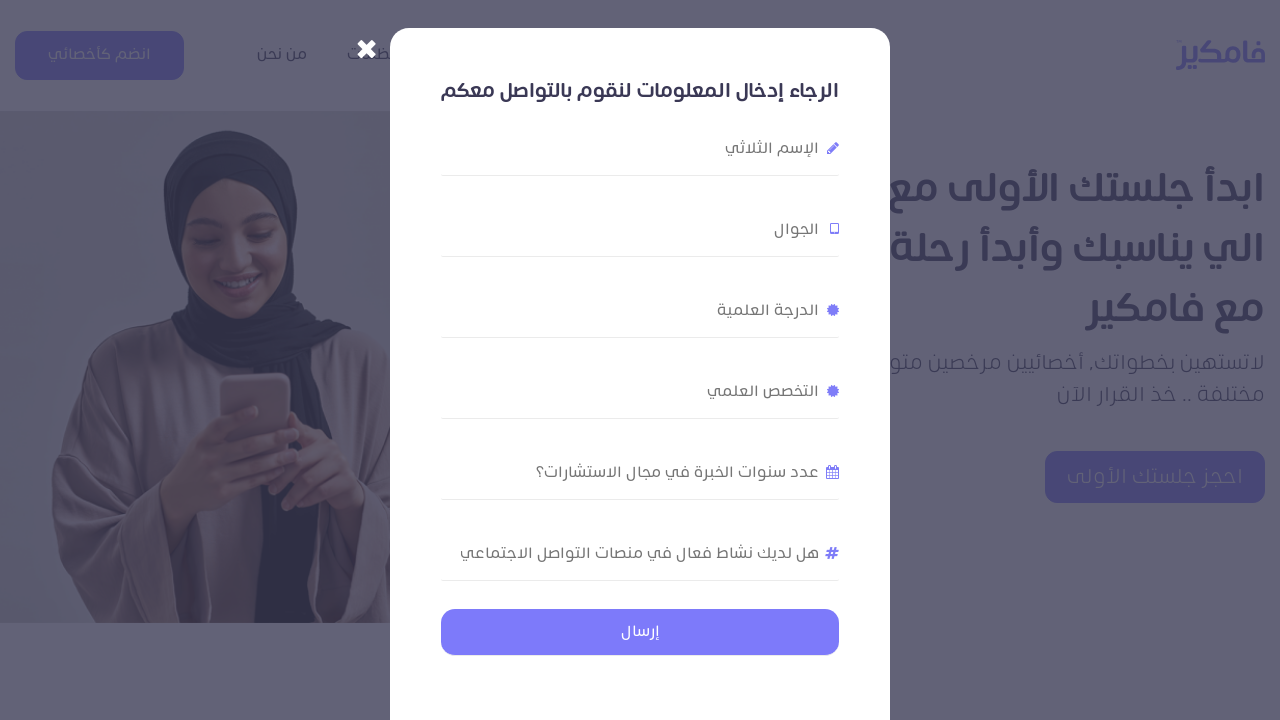

Filled in name field with 'Sarah Mitchell' on xpath=//*[@id='wpcf7-f1890-o2']/form/div[2]/input
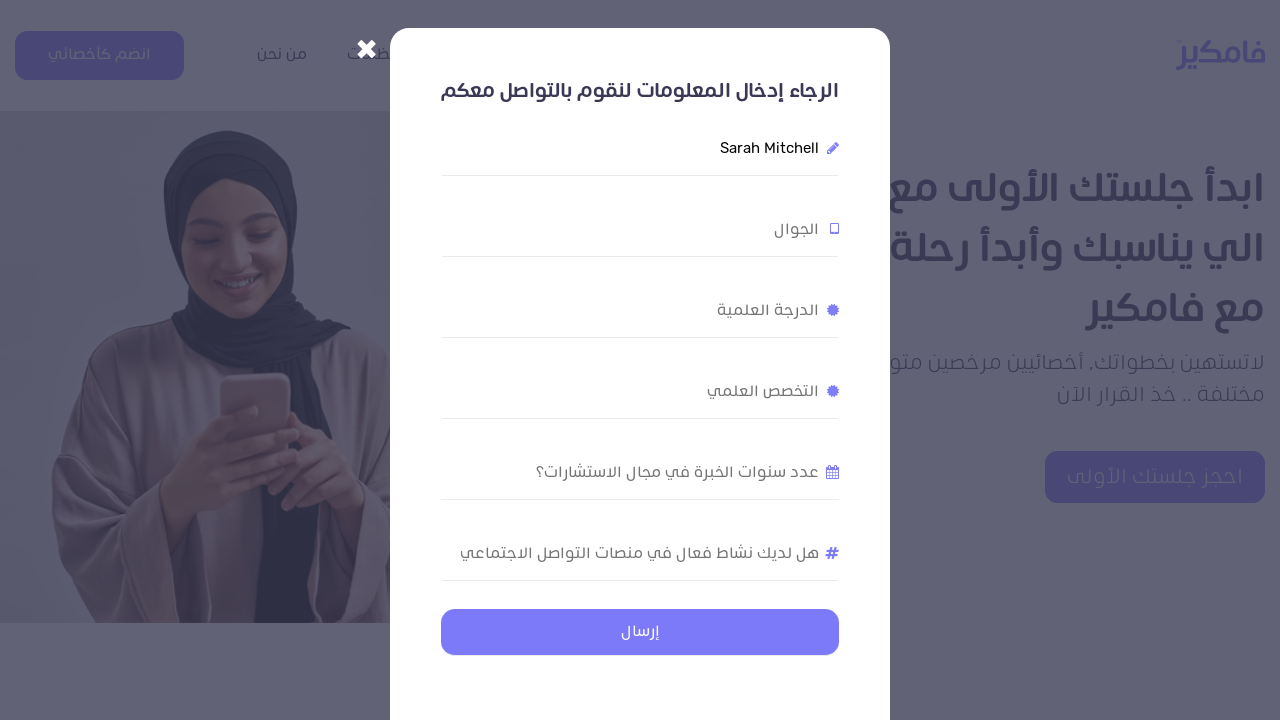

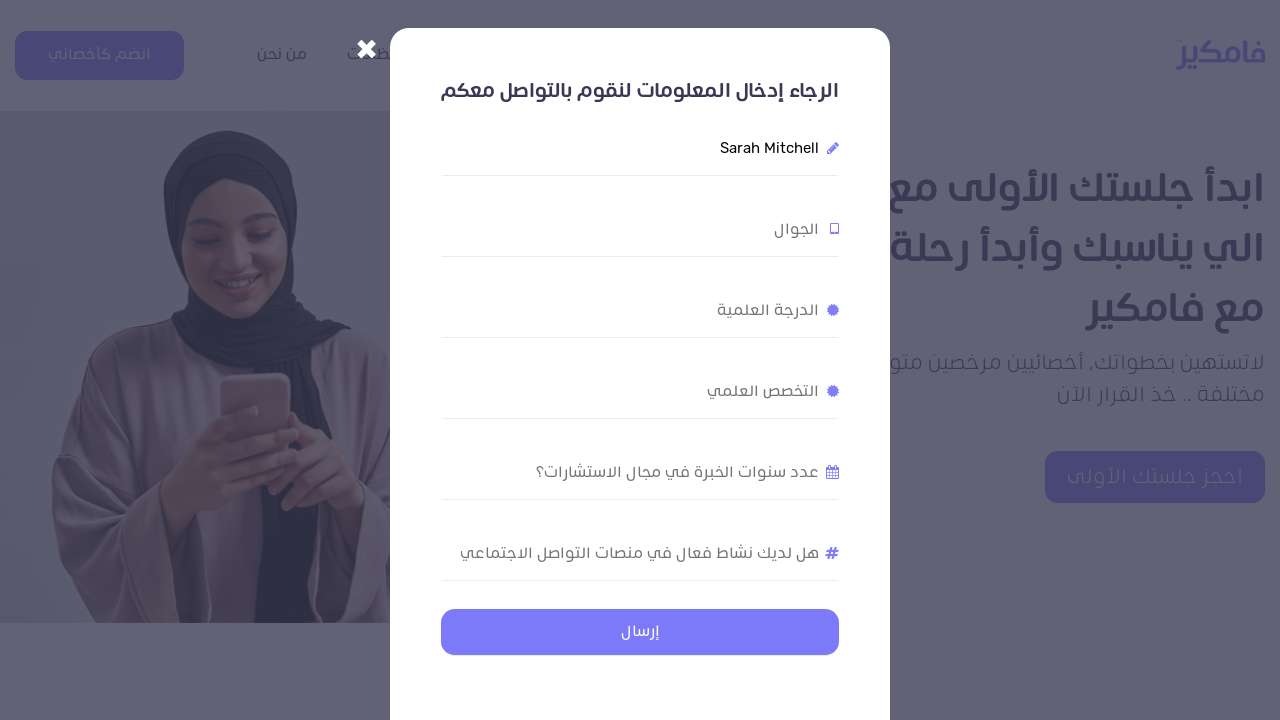